Tests filtering to display only active (non-completed) items

Starting URL: https://demo.playwright.dev/todomvc

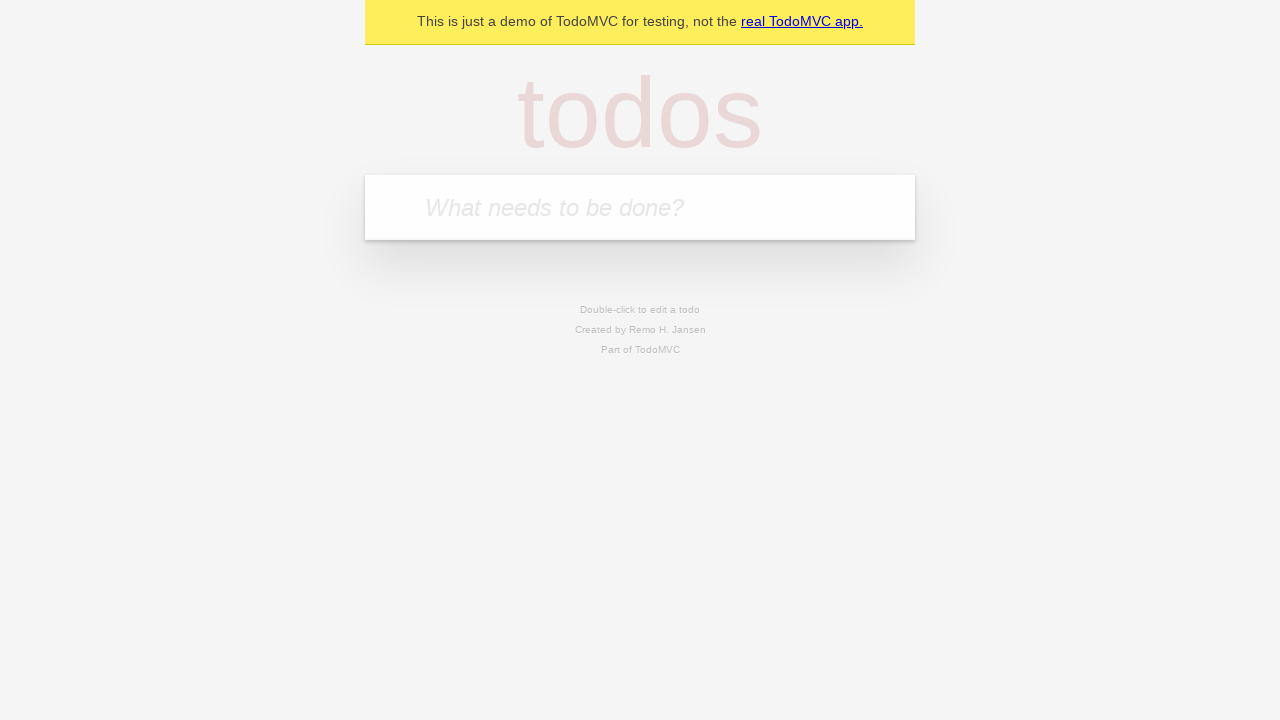

Filled todo input with 'buy some cheese' on internal:attr=[placeholder="What needs to be done?"i]
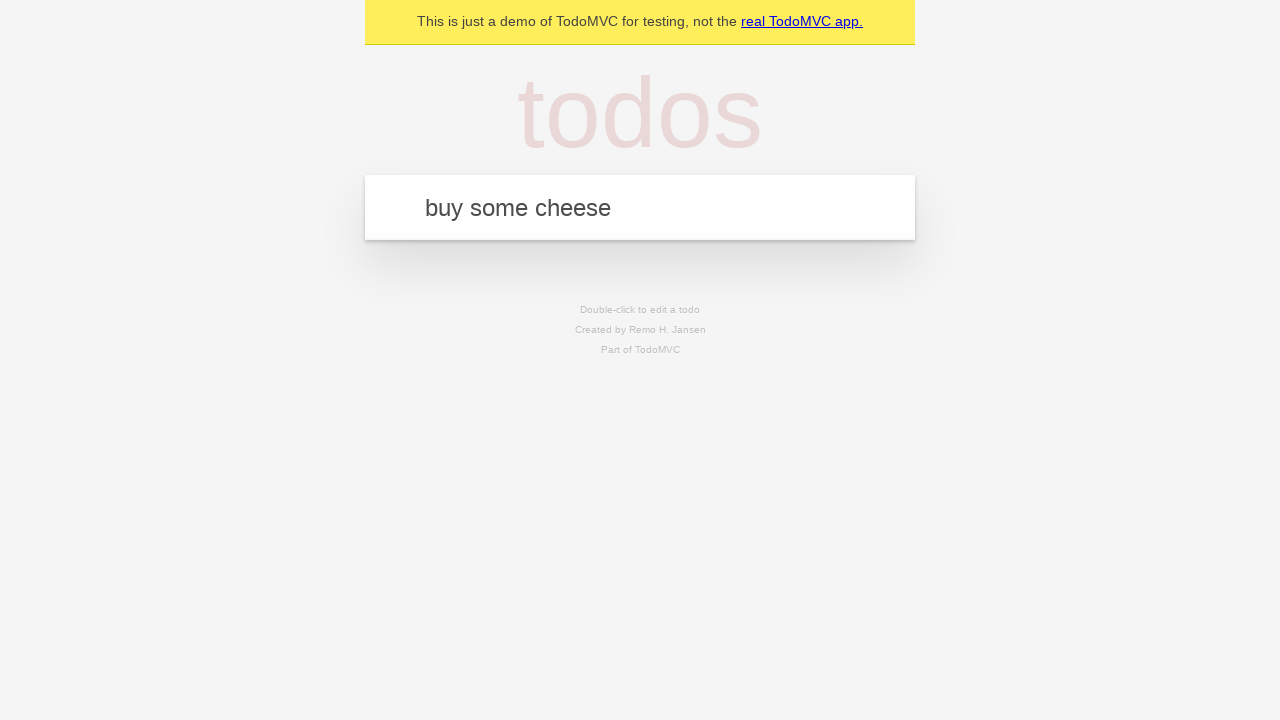

Pressed Enter to create first todo item on internal:attr=[placeholder="What needs to be done?"i]
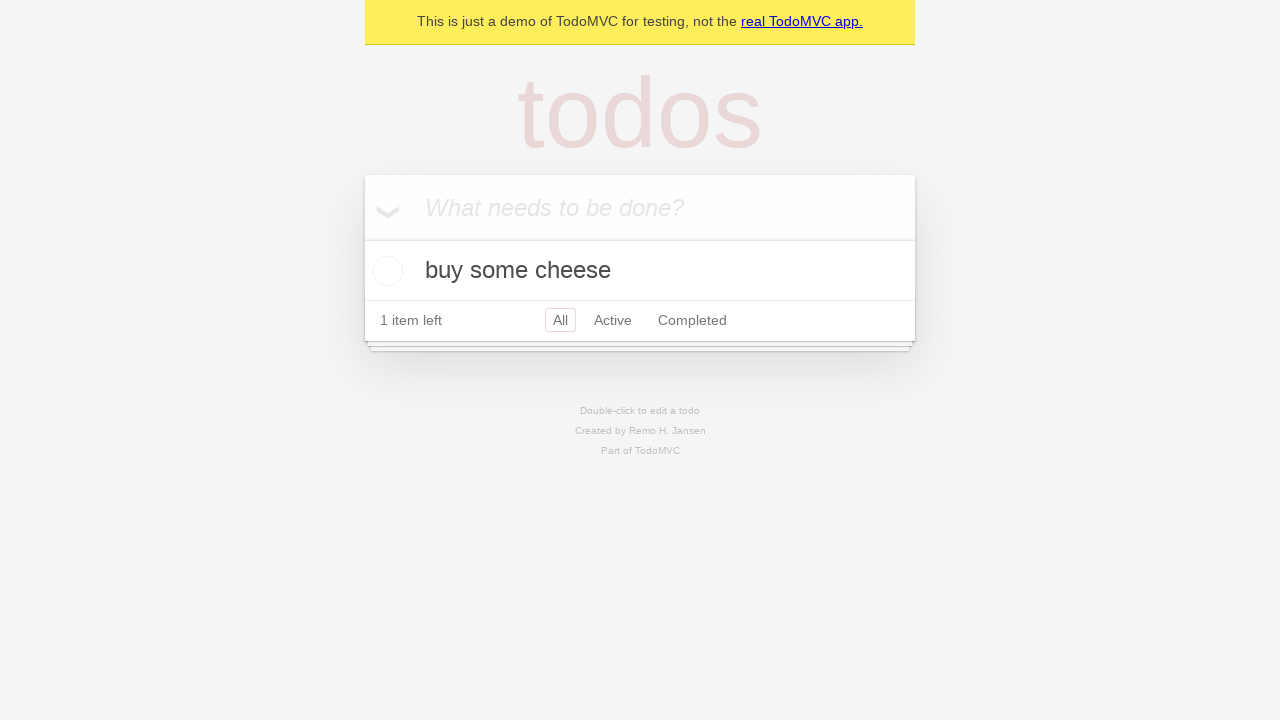

Filled todo input with 'feed the cat' on internal:attr=[placeholder="What needs to be done?"i]
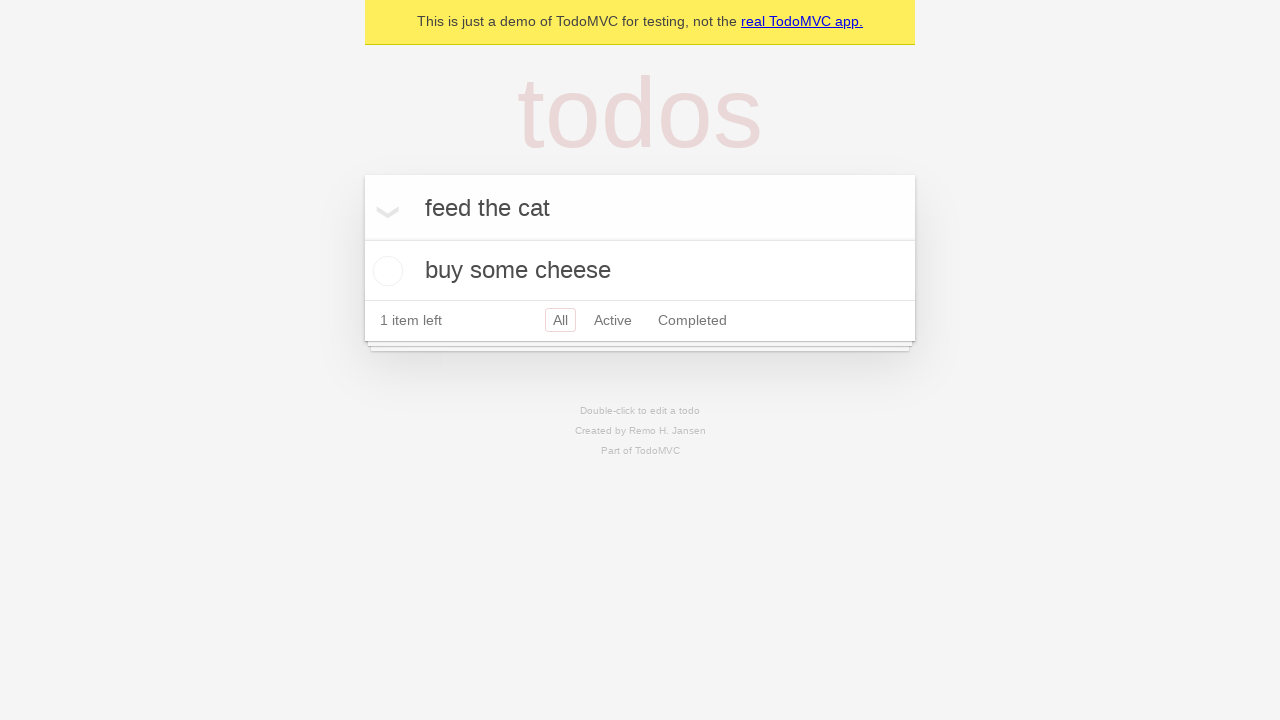

Pressed Enter to create second todo item on internal:attr=[placeholder="What needs to be done?"i]
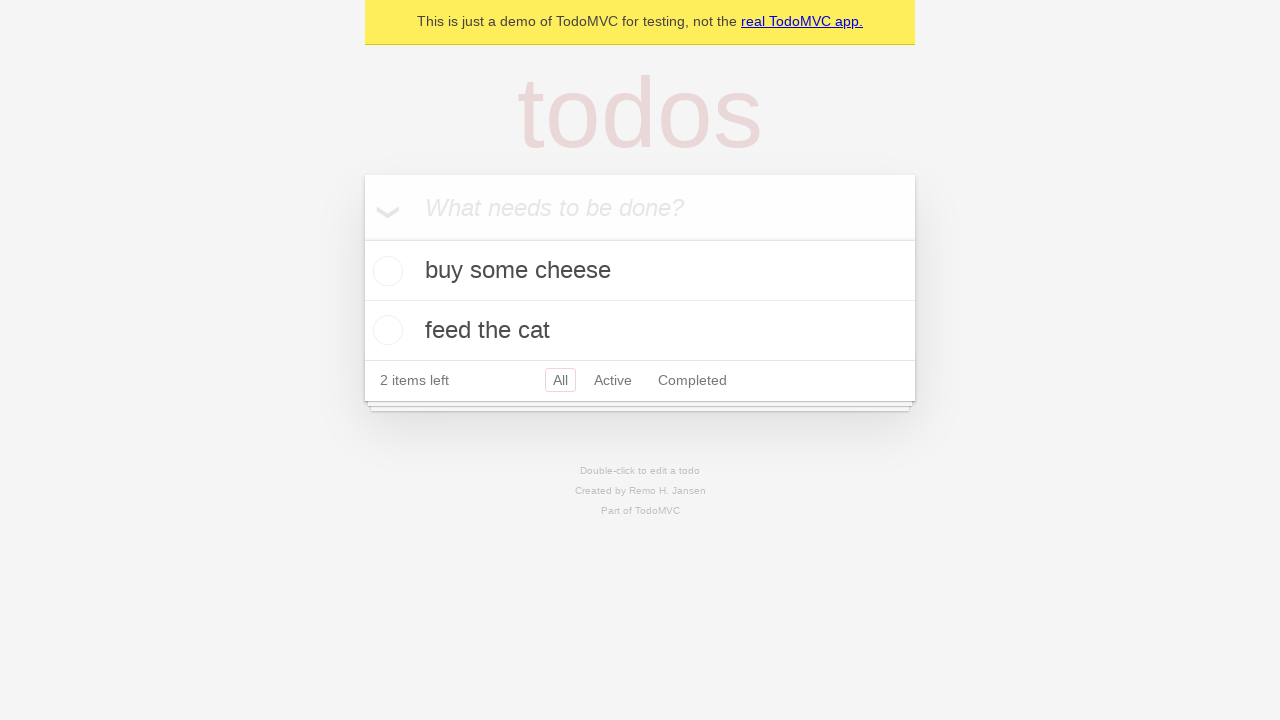

Filled todo input with 'book a doctors appointment' on internal:attr=[placeholder="What needs to be done?"i]
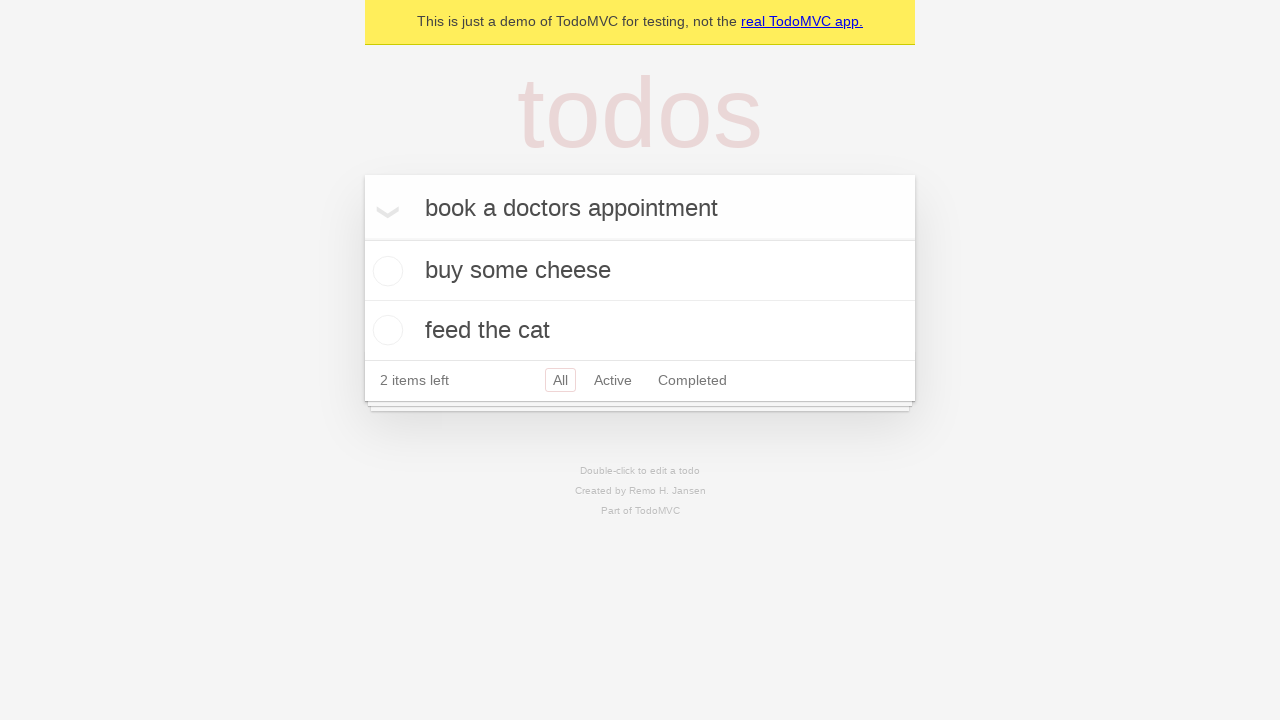

Pressed Enter to create third todo item on internal:attr=[placeholder="What needs to be done?"i]
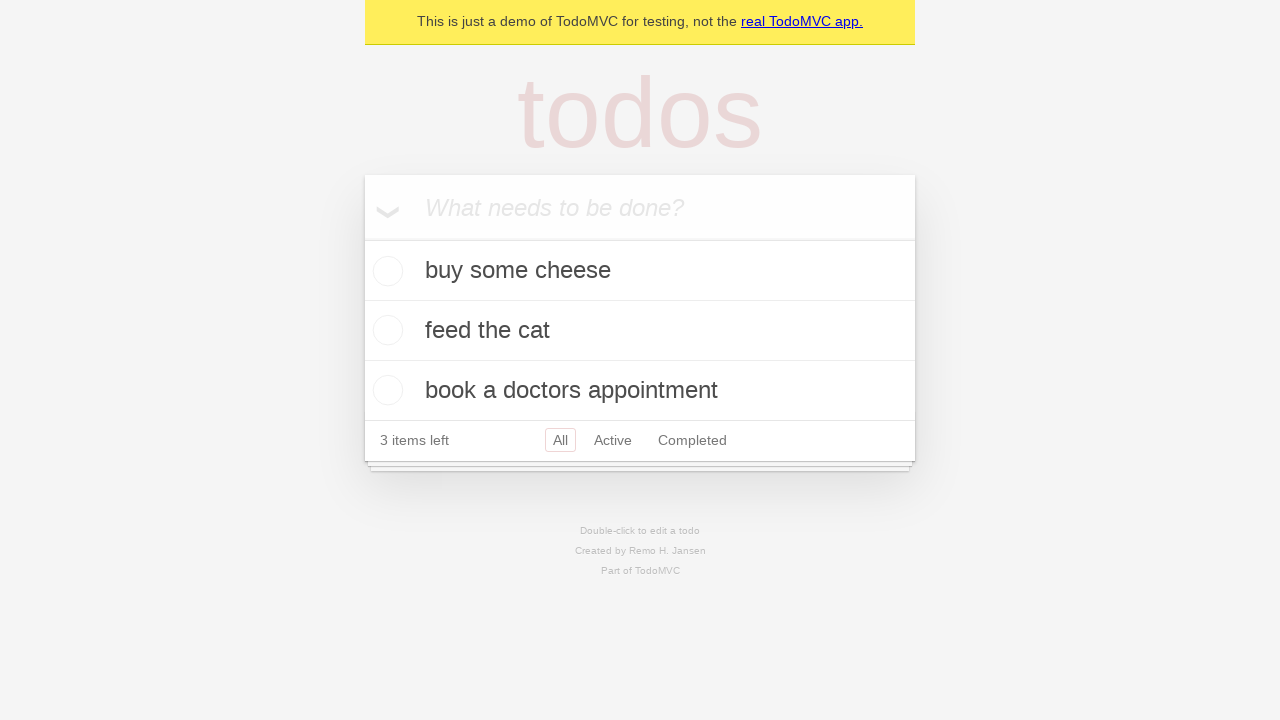

Checked the second todo item (feed the cat) to mark as completed at (385, 330) on internal:testid=[data-testid="todo-item"s] >> nth=1 >> internal:role=checkbox
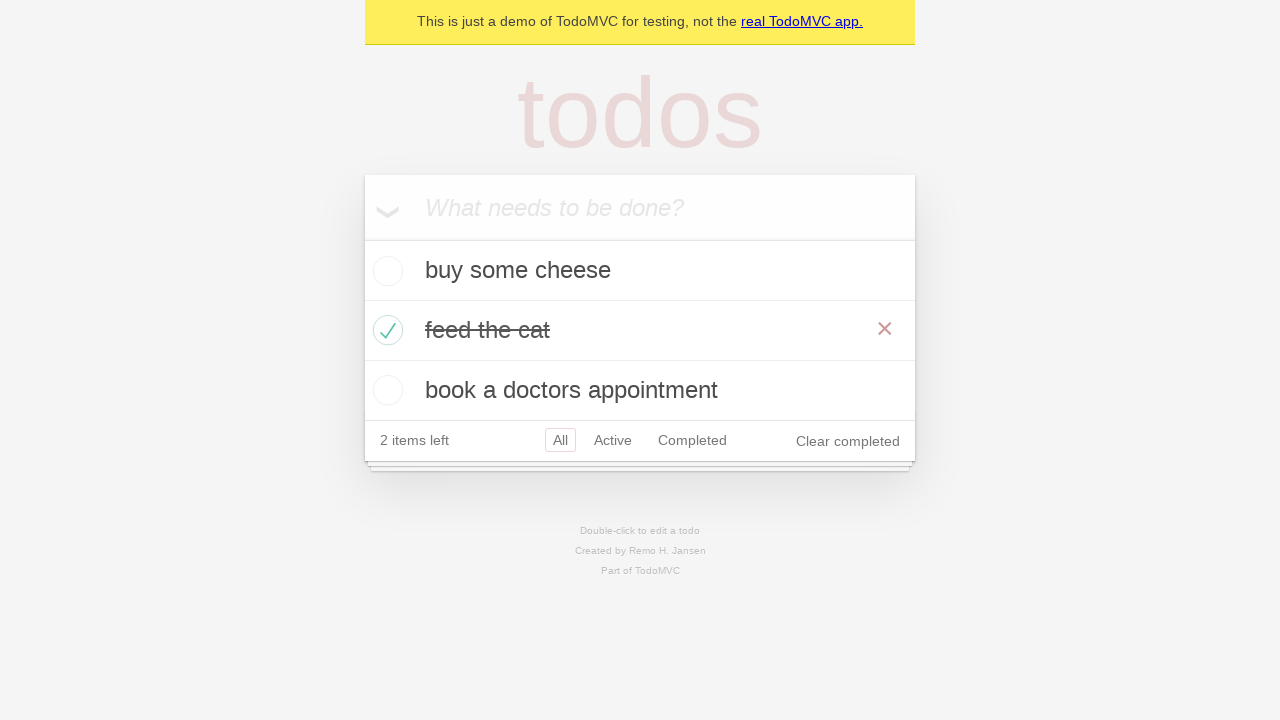

Clicked Active filter to display only non-completed items at (613, 440) on internal:role=link[name="Active"i]
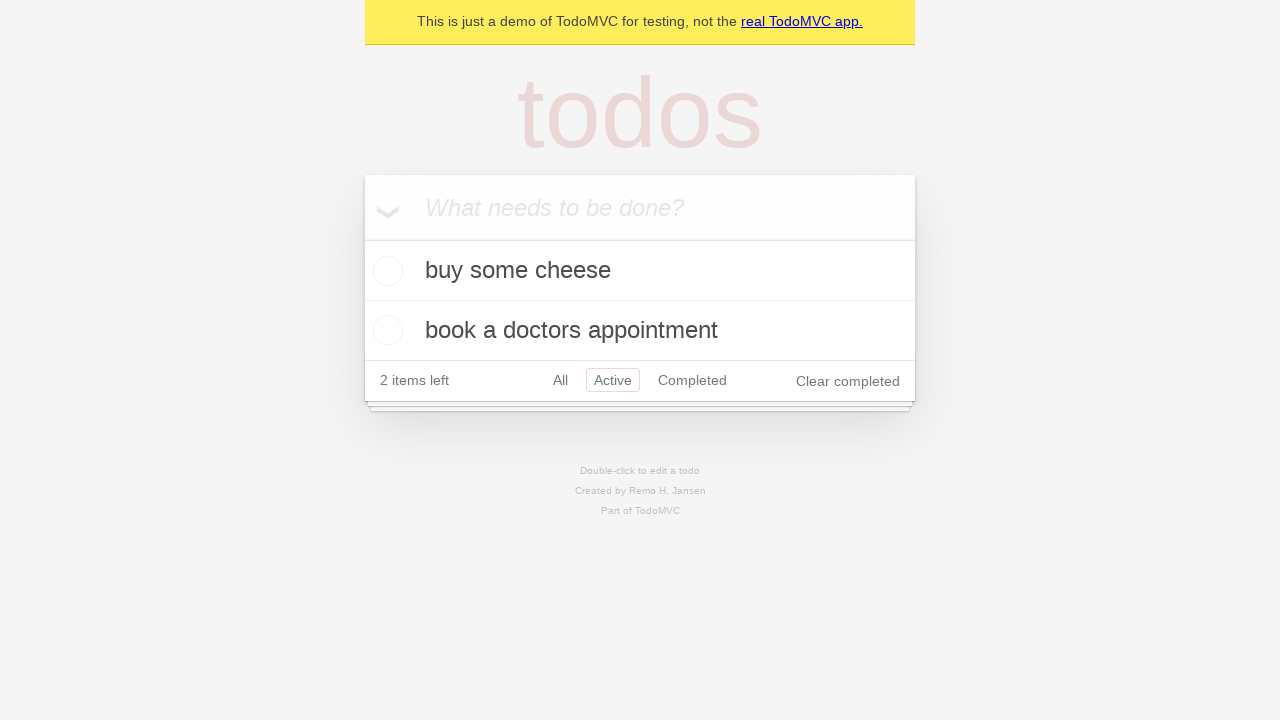

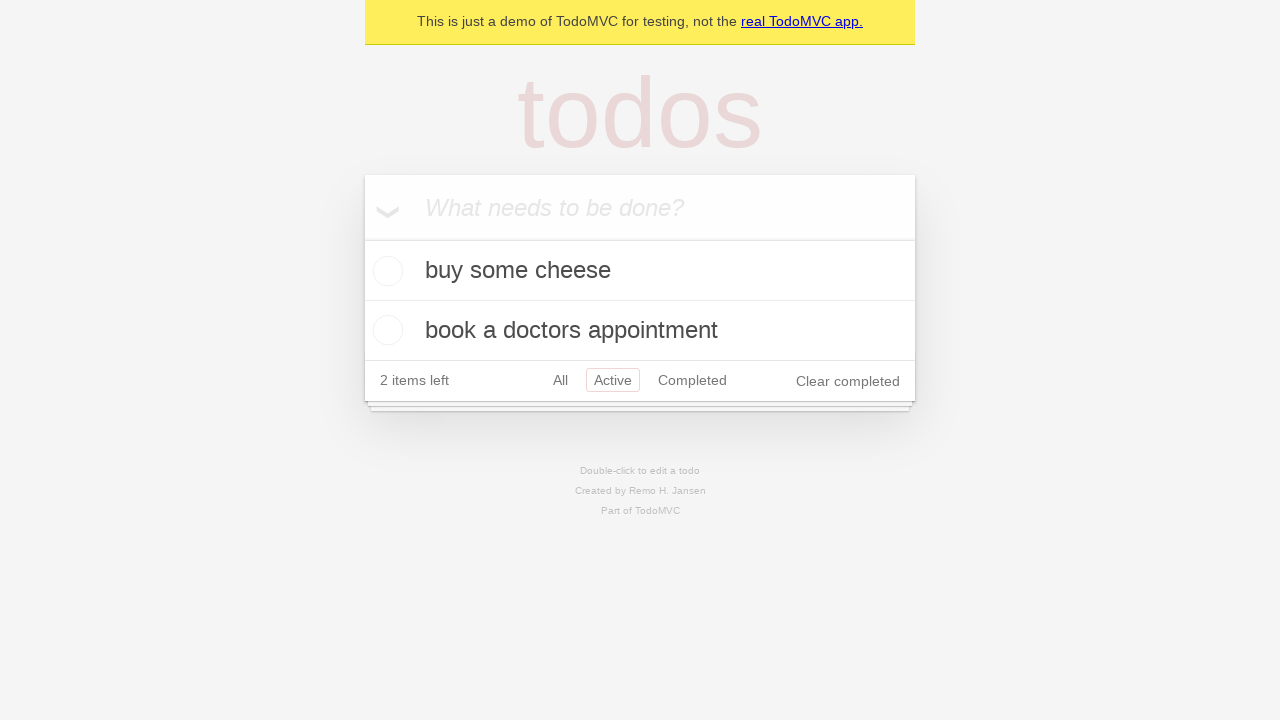